Tests English language search by searching for "Harry Potter" and verifying product results appear

Starting URL: https://www.chitai-gorod.ru/

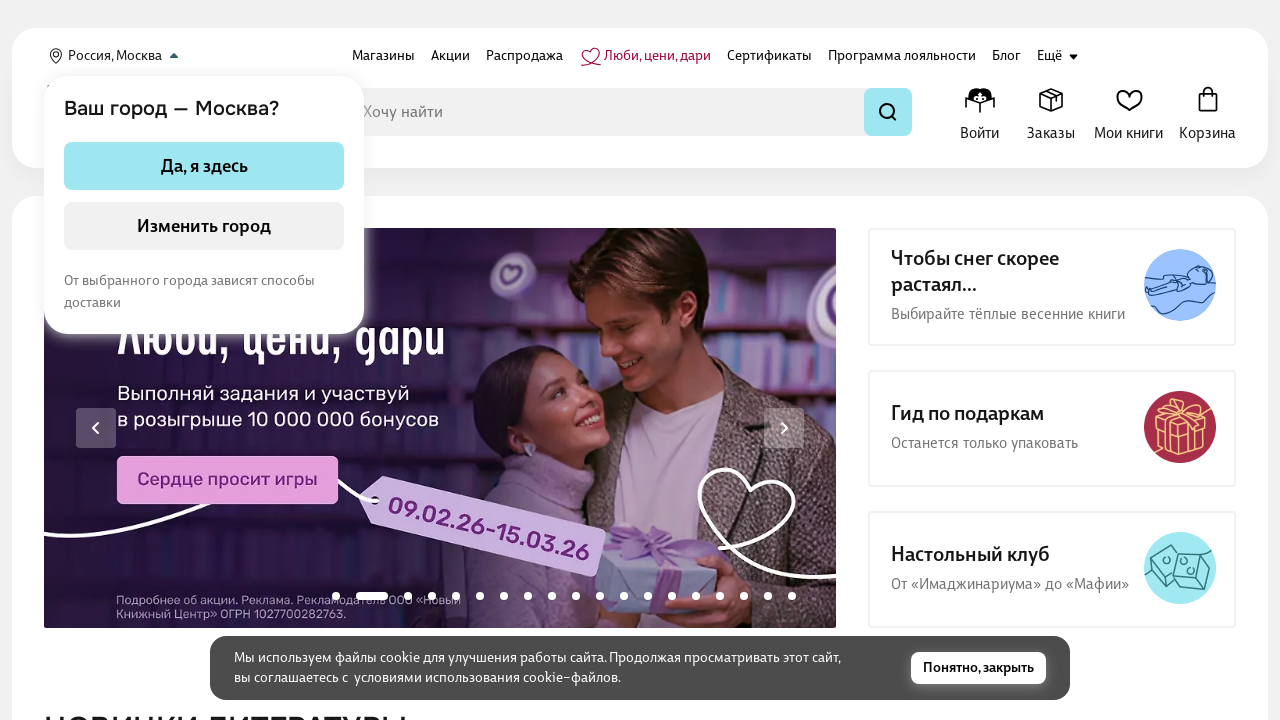

Filled search field with 'Harry Potter' on input[type='search'], input[name='phrase'], input[placeholder*='Поиск']
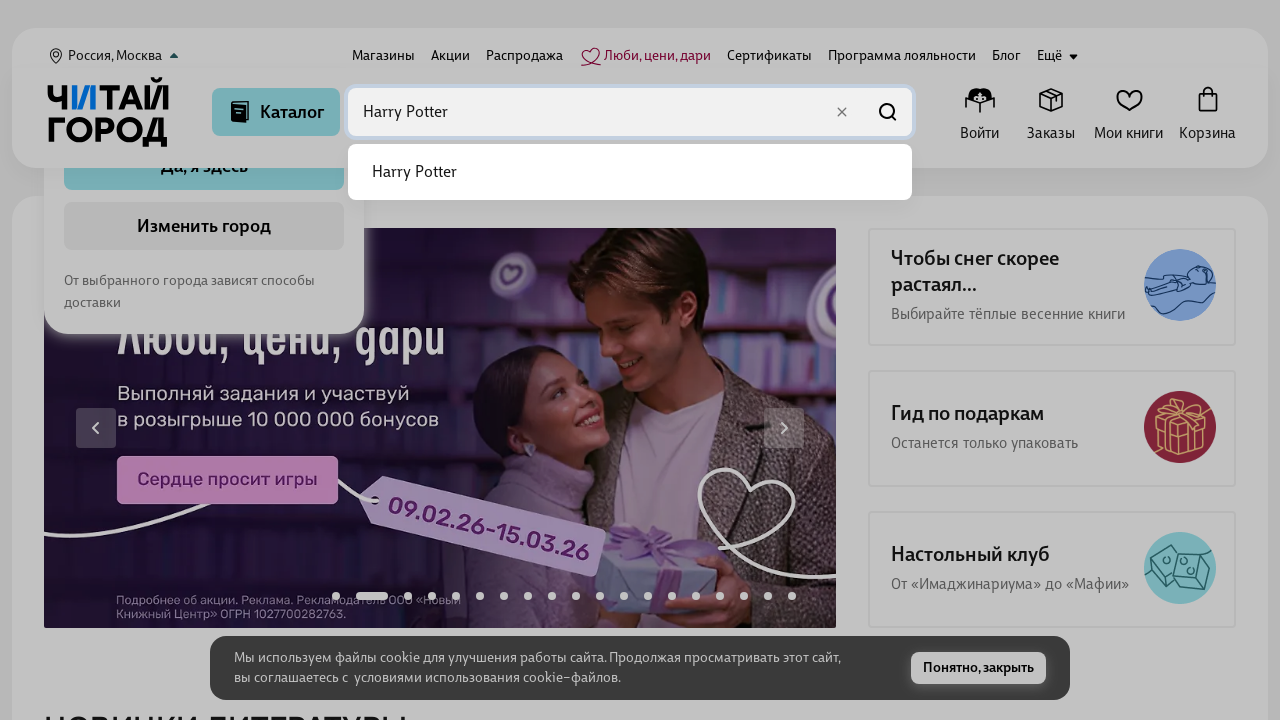

Clicked search button to search for Harry Potter at (888, 112) on button[type='submit'], button[aria-label*='поиск'], .search-button
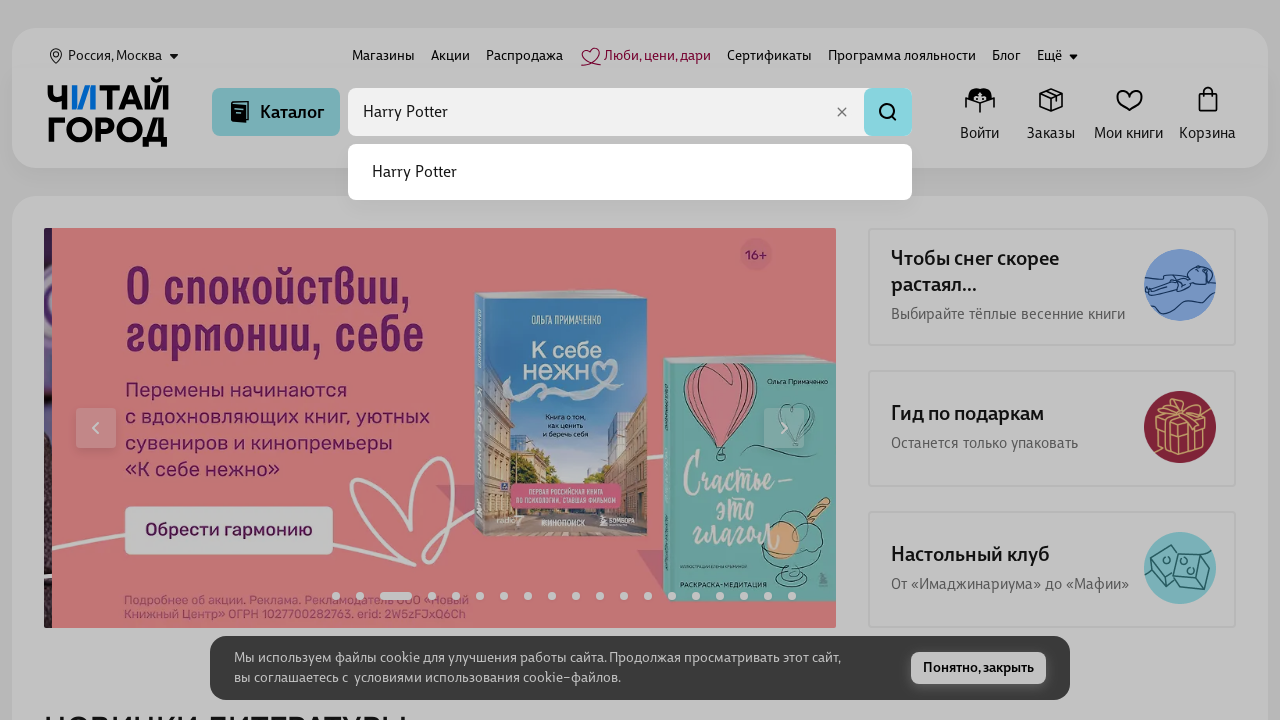

Search results loaded with product elements visible
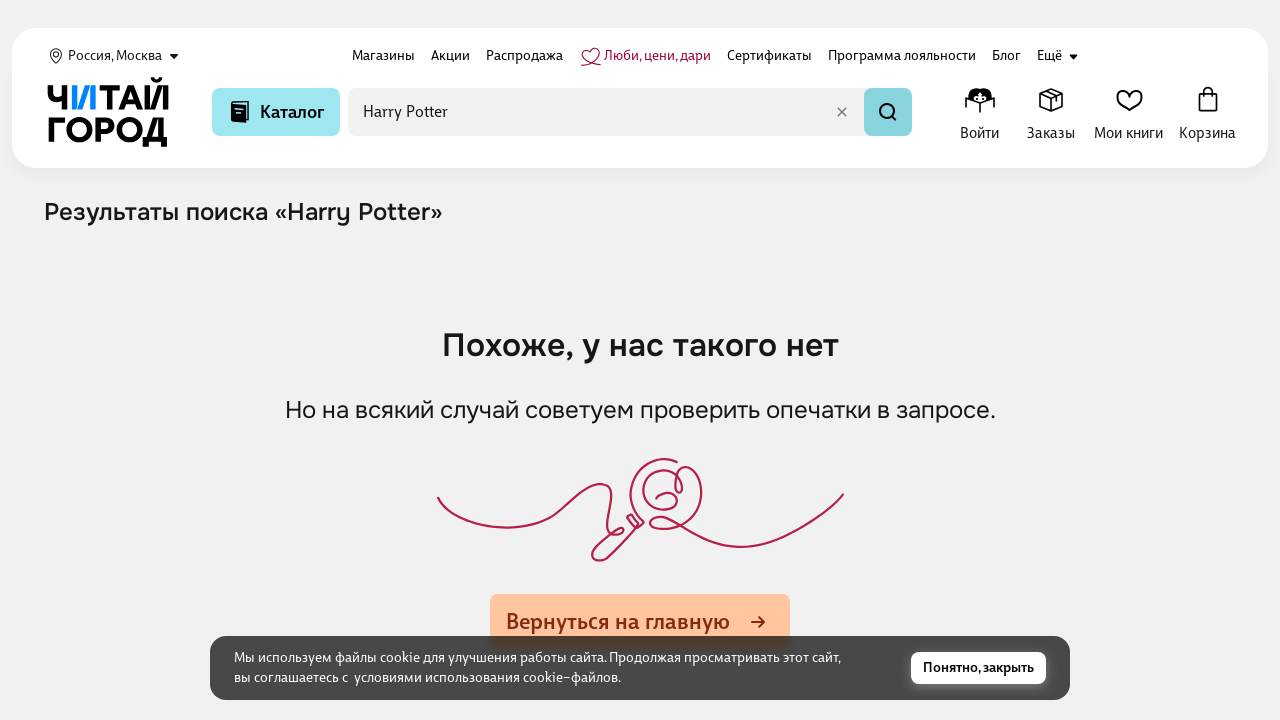

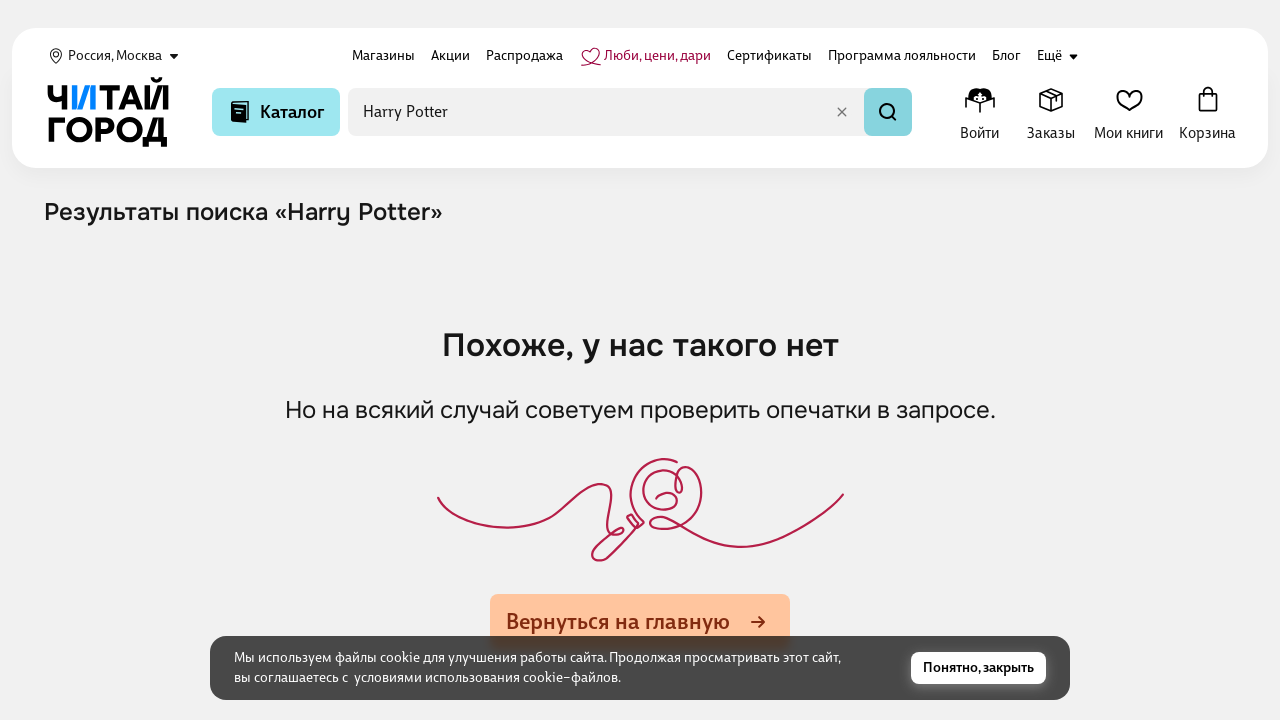